Tests dynamic elements on the Omayo blog page by waiting for delayed text to appear, waiting for a timer button to become clickable, and clicking the Try button

Starting URL: https://omayo.blogspot.com/

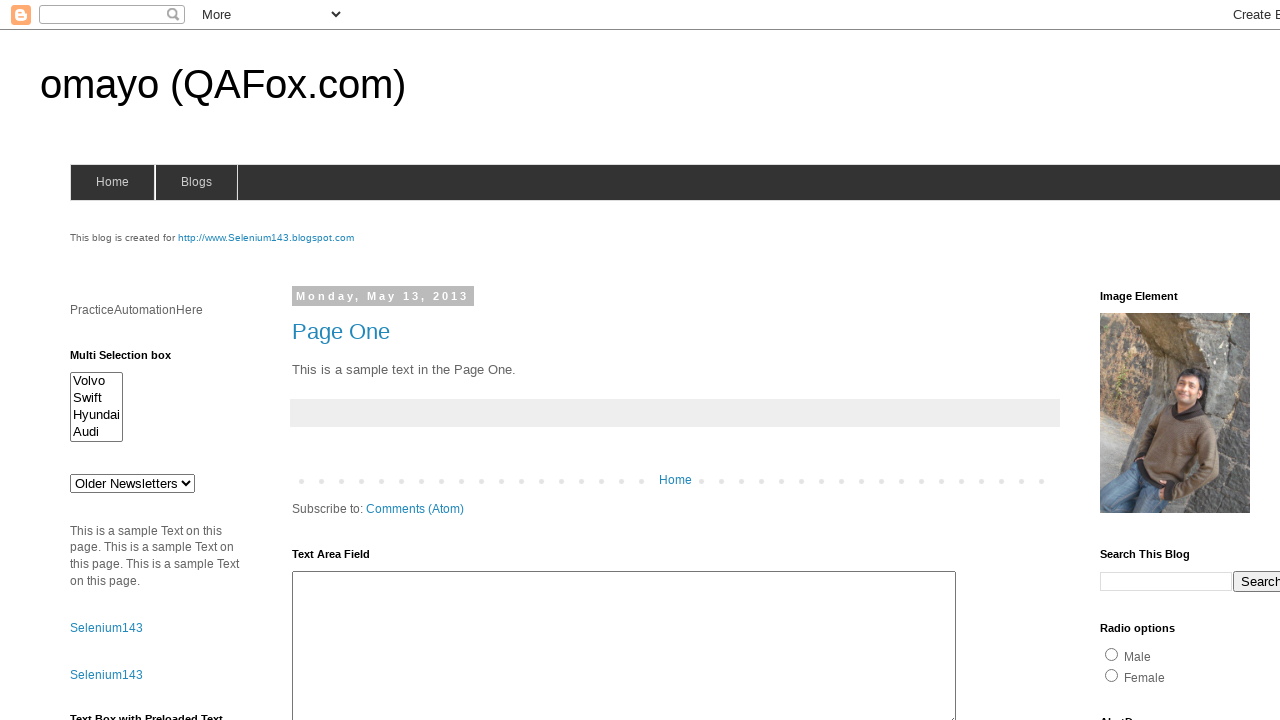

Waited for delayed text element to become visible
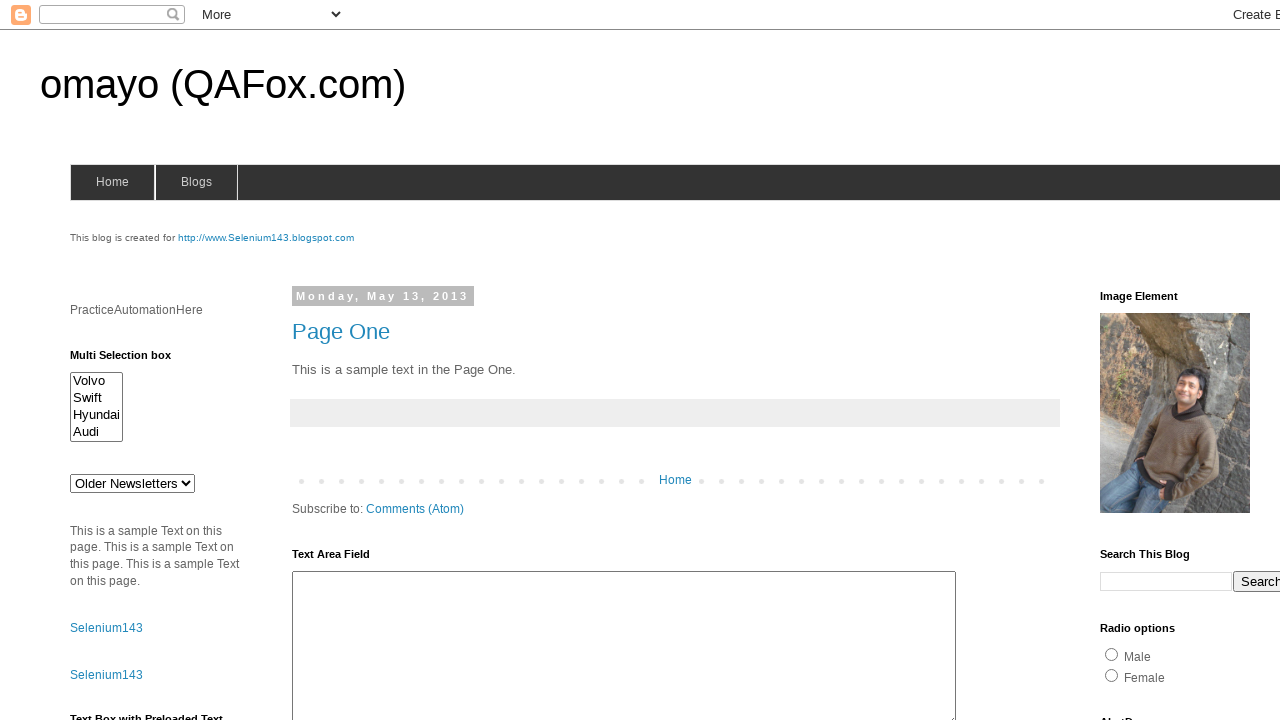

Waited for timer button to become visible
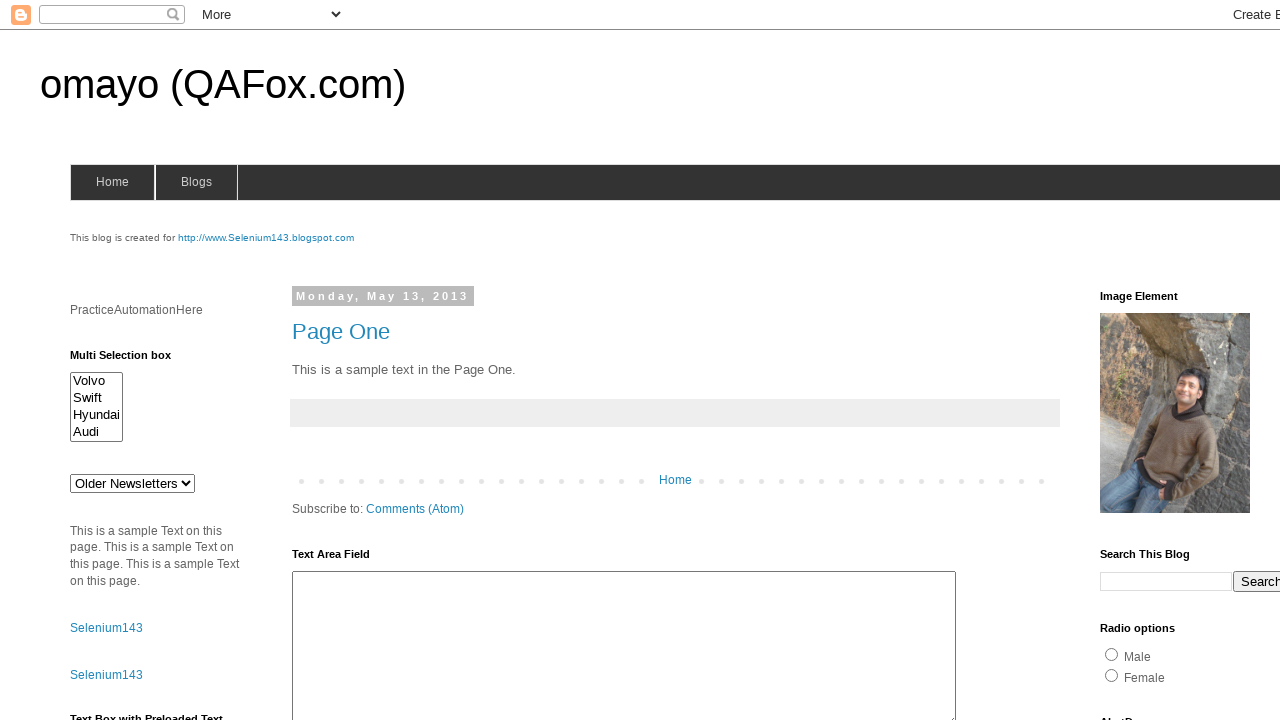

Waited for timer button to become enabled
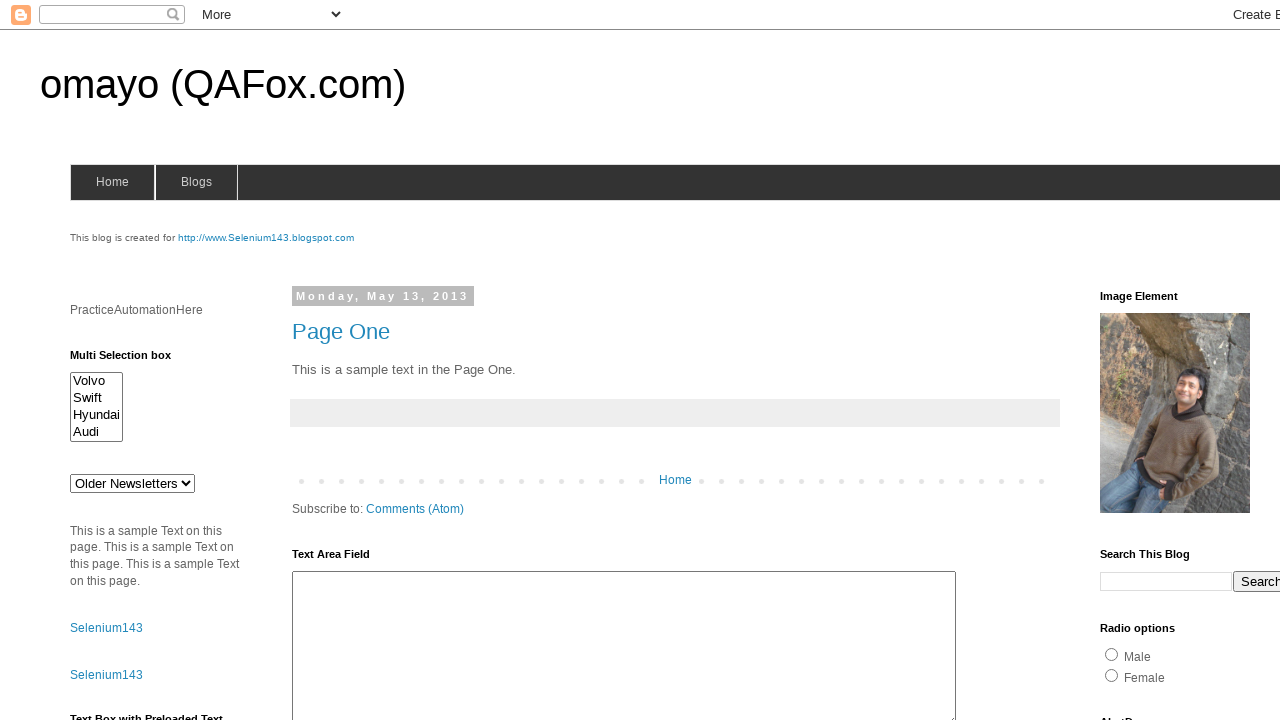

Clicked the Try button at (93, 360) on button:has-text('Try')
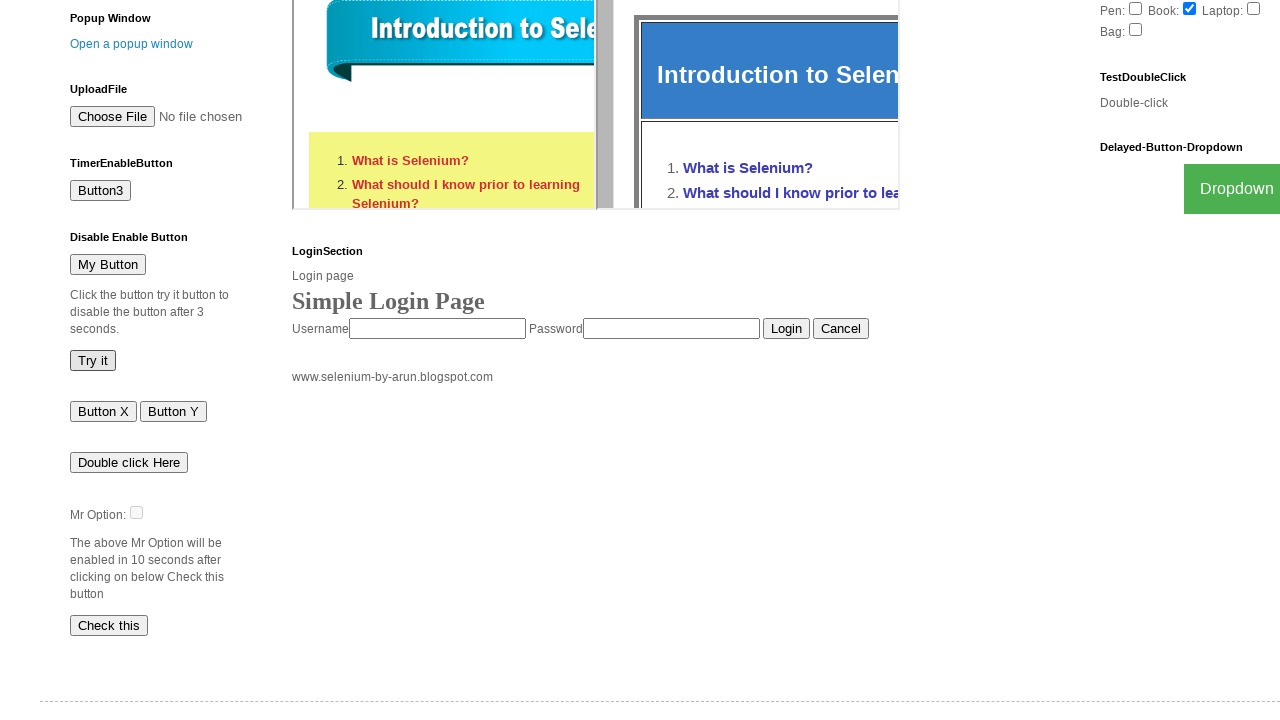

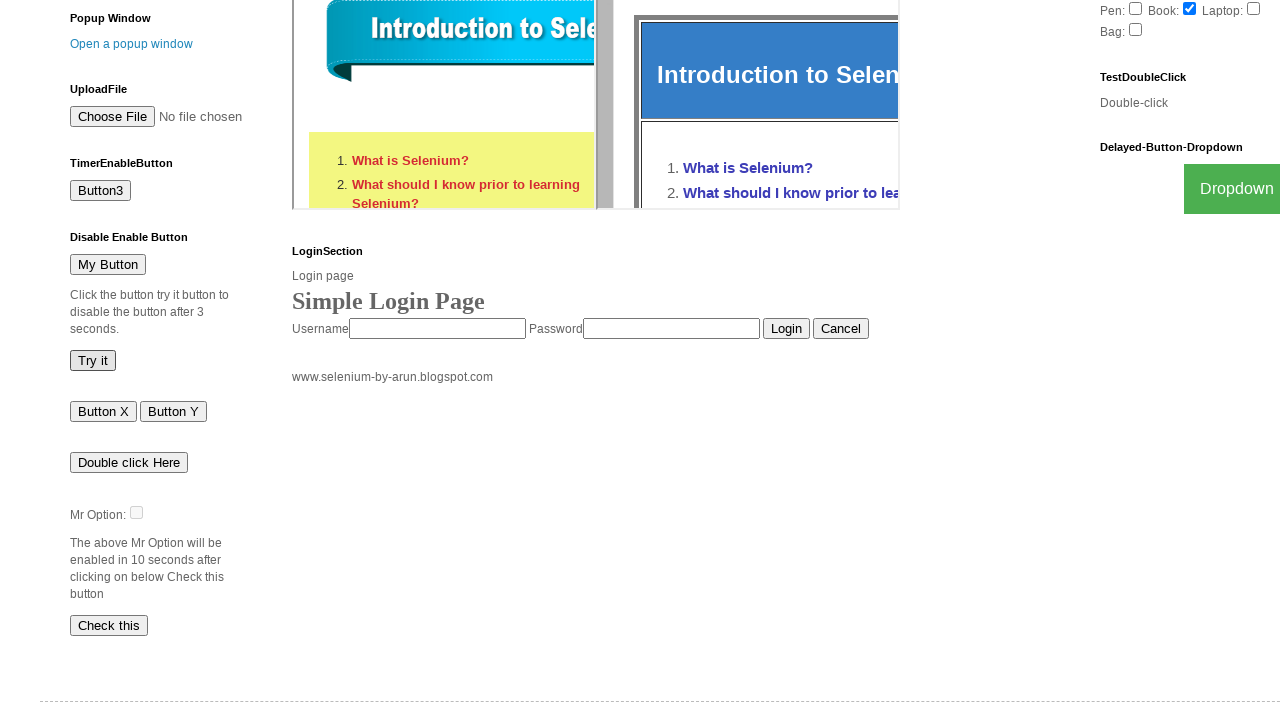